Fills out a comprehensive web form with various input types including text fields, radio buttons, dropdowns, multi-select, file upload, and textarea, then submits and verifies success

Starting URL: https://seleniumui.moderntester.pl/form.php

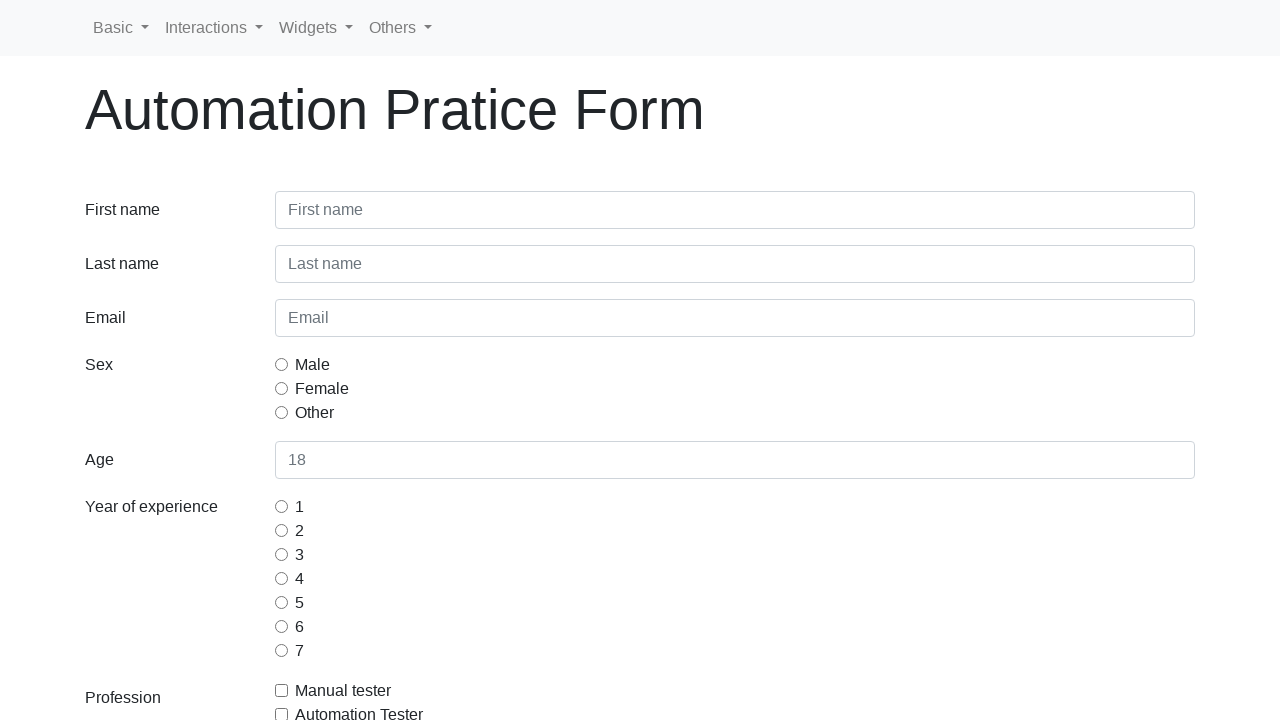

Filled first name field with 'Arnold' on #inputFirstName3
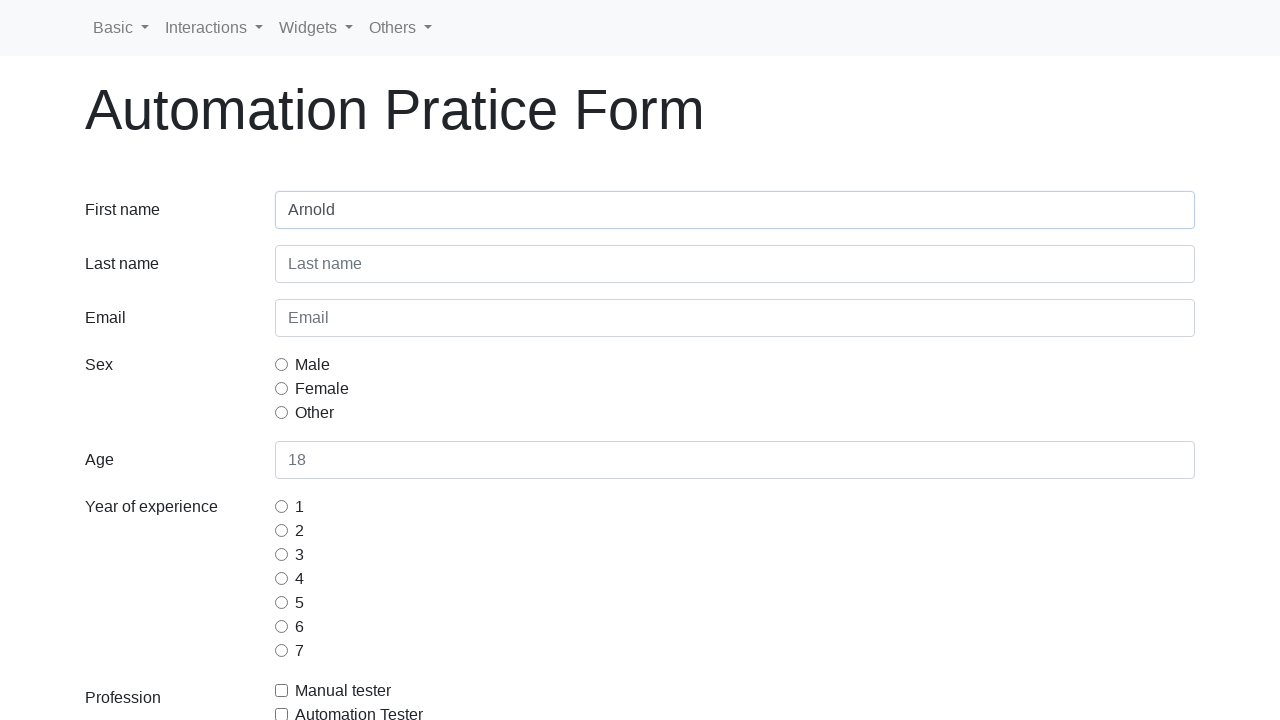

Filled last name field with 'Schwarzenegger' on #inputLastName3
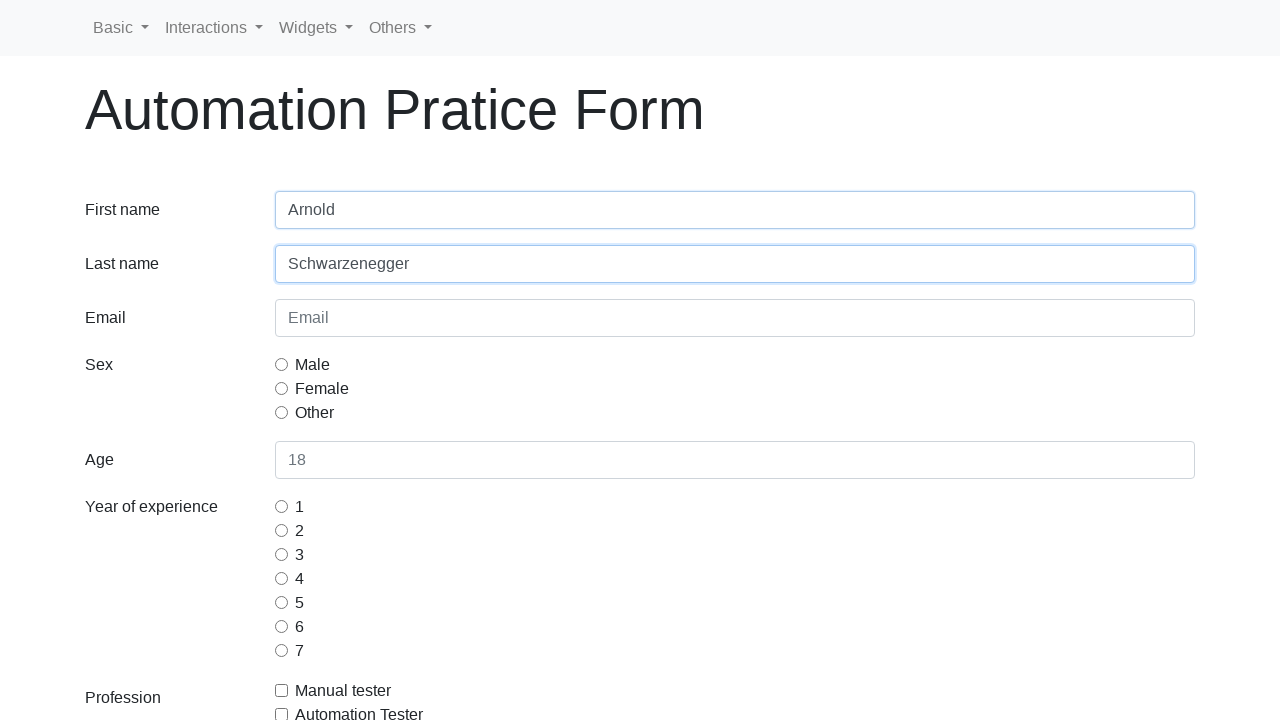

Filled email field with 'arnold@rulez.pl' on #inputEmail3
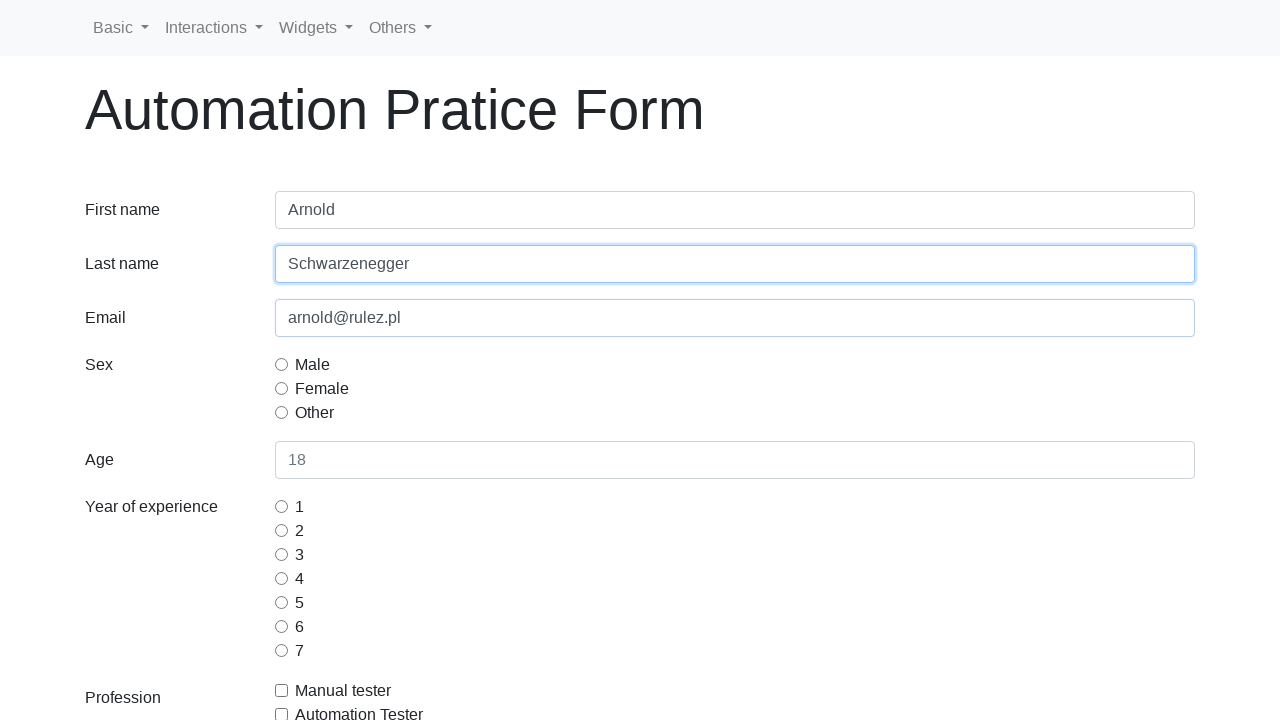

Selected a random sex radio button option at (282, 364) on input[name='gridRadiosSex'] >> nth=0
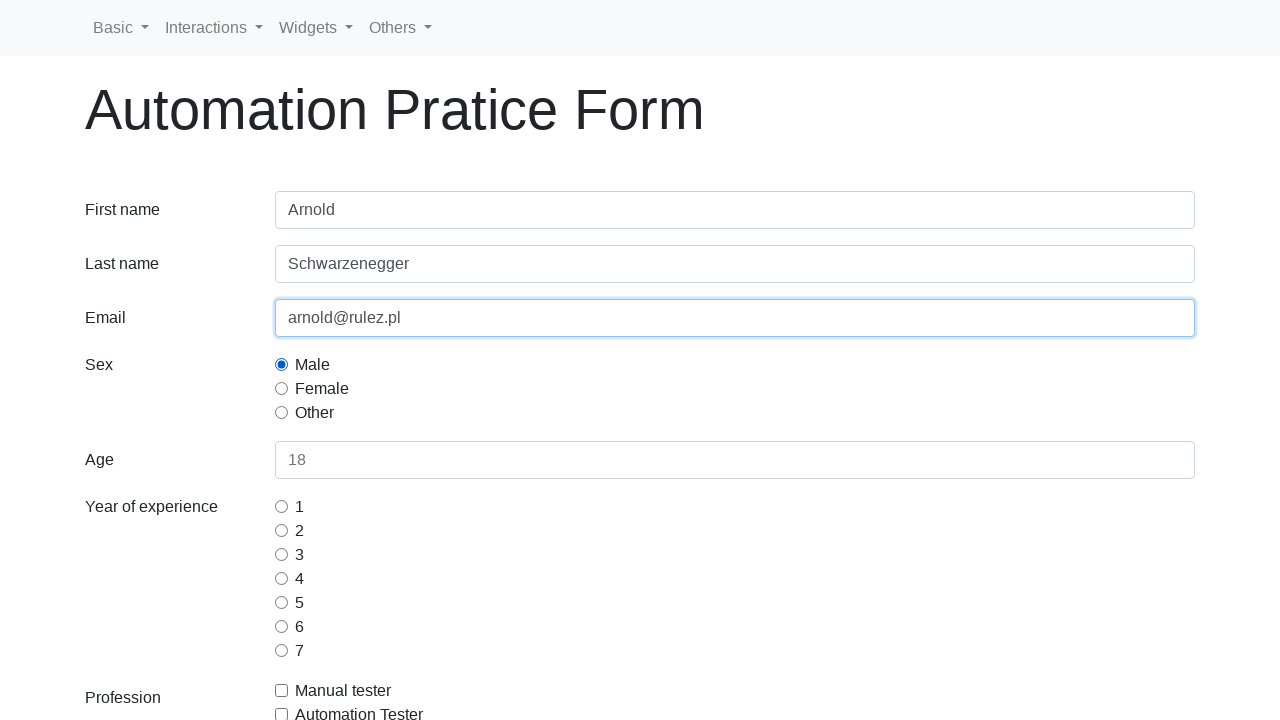

Filled age field with '29' on #inputAge3
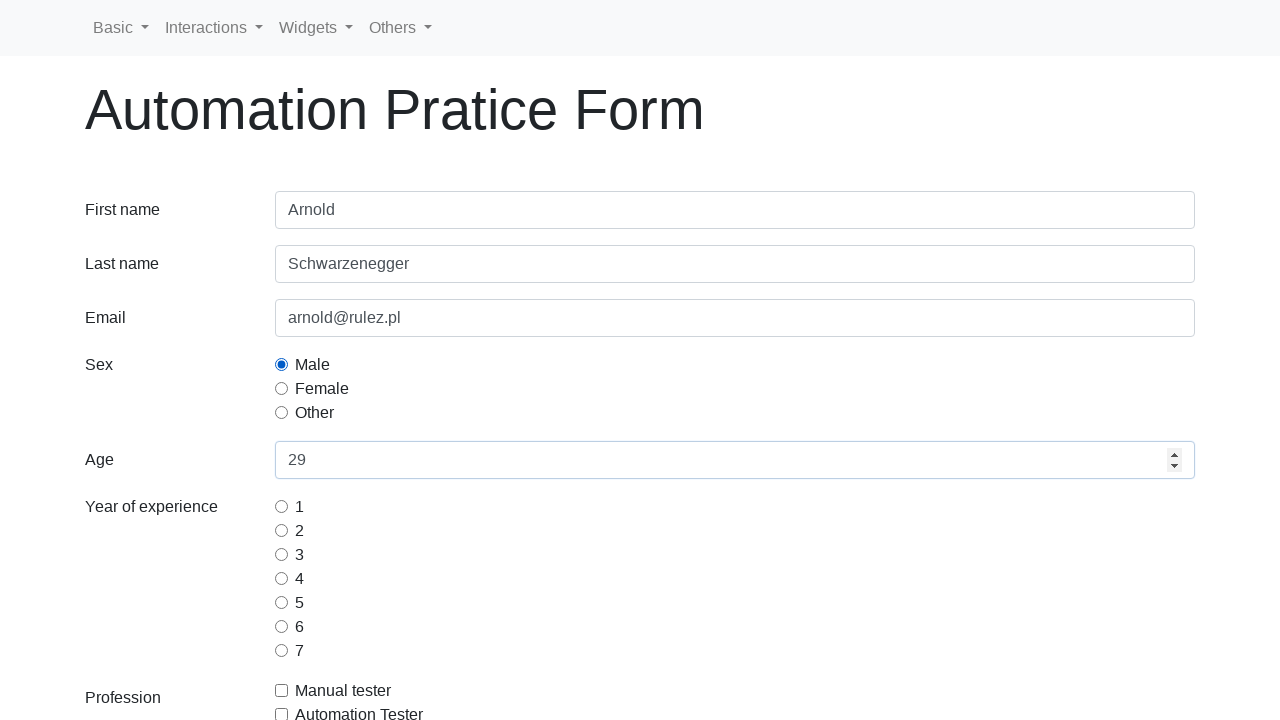

Selected a random years of experience radio button option at (282, 506) on input[name='gridRadiosExperience'] >> nth=0
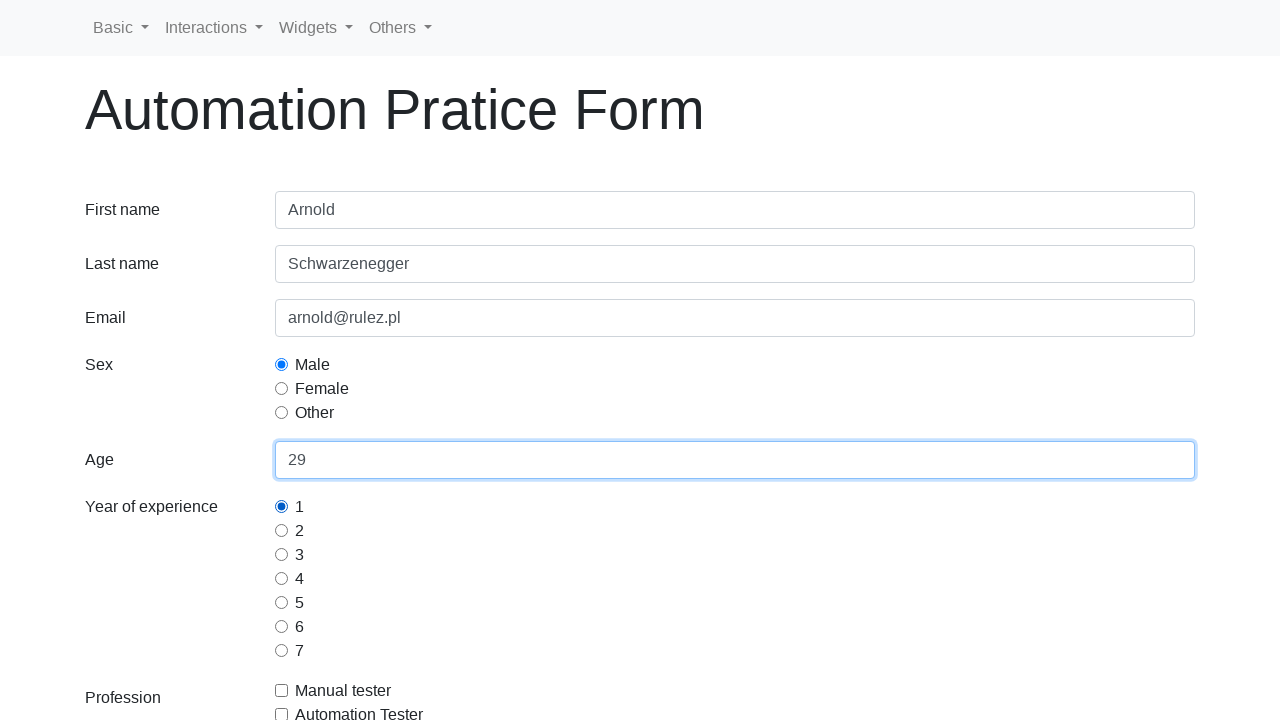

Checked the Automation Tester profession checkbox at (282, 714) on #gridCheckAutomationTester
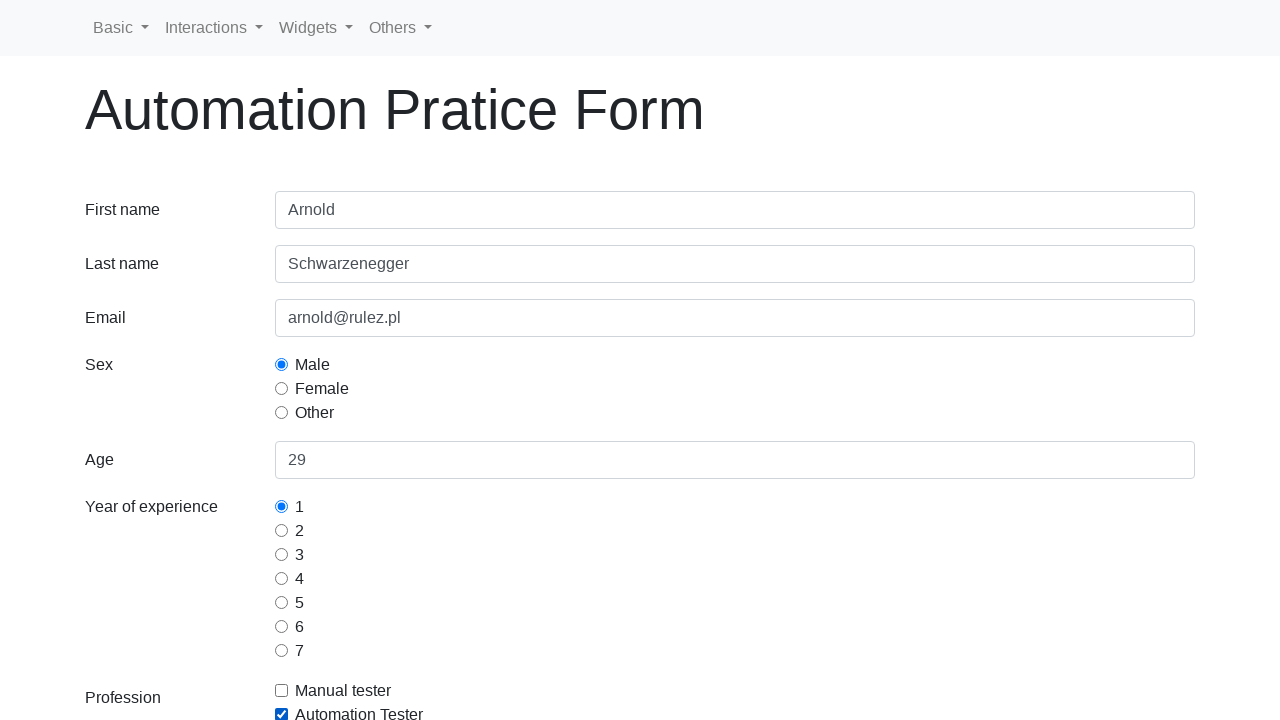

Selected a random continent from dropdown at index 4 on #selectContinents
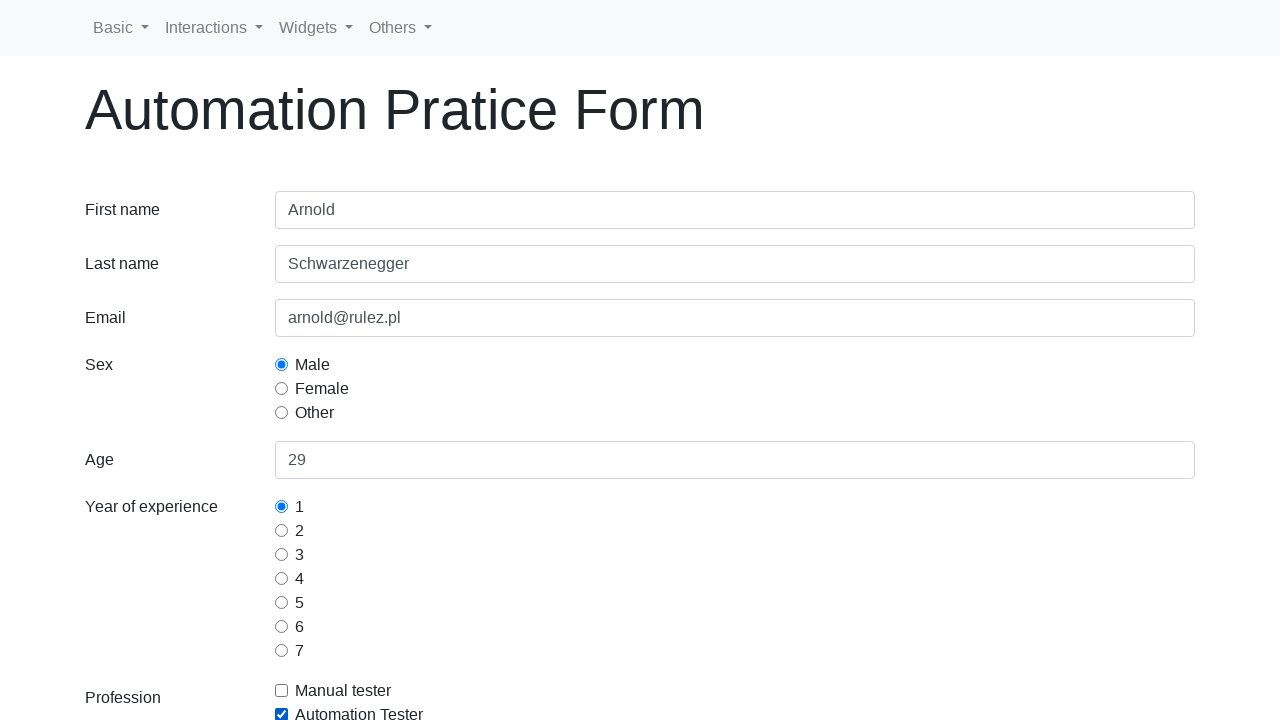

Selected 'switch-commands' option in multi-select with Ctrl key at (735, 360) on option[value='switch-commands']
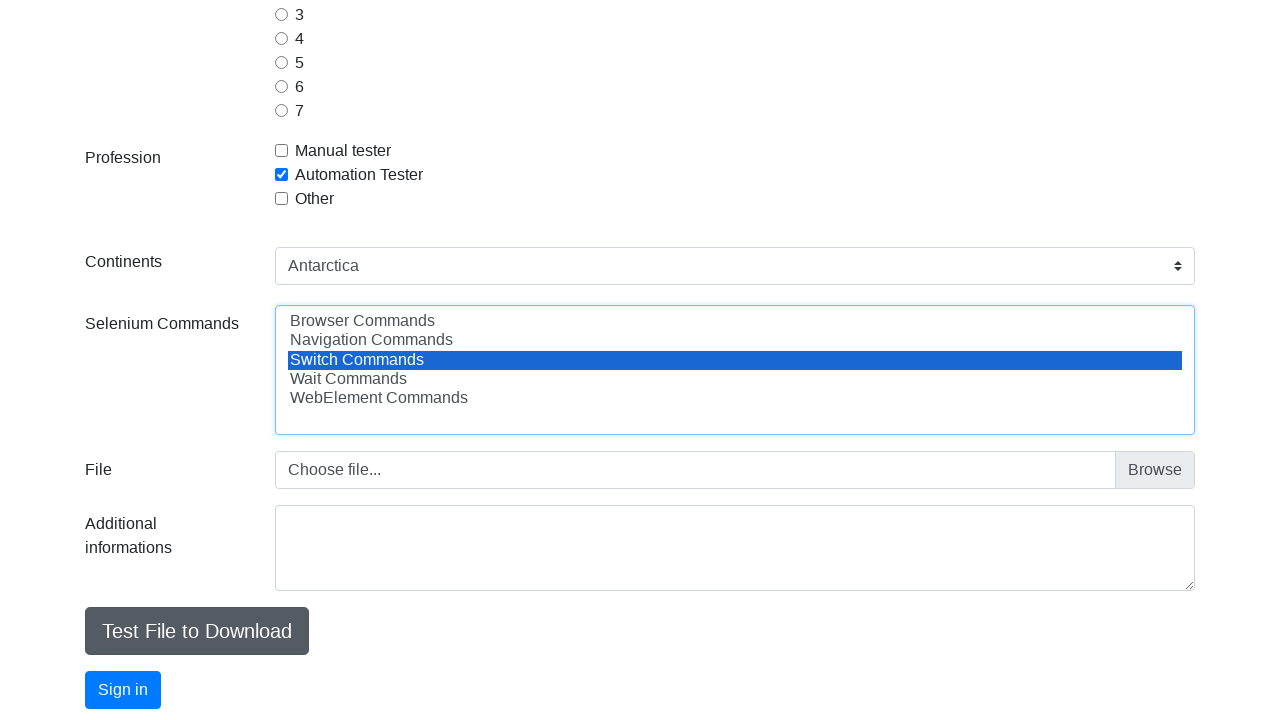

Selected 'wait-commands' option in multi-select with Ctrl key at (735, 379) on option[value='wait-commands']
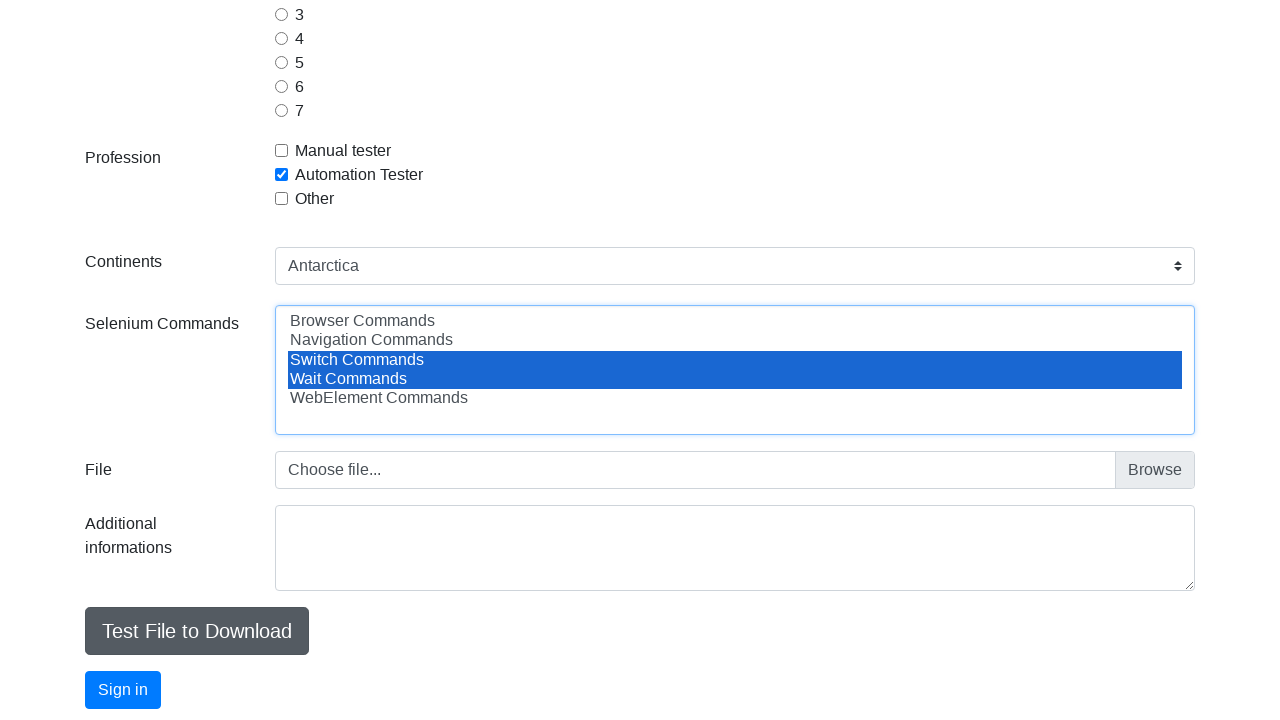

Set input files for file upload field
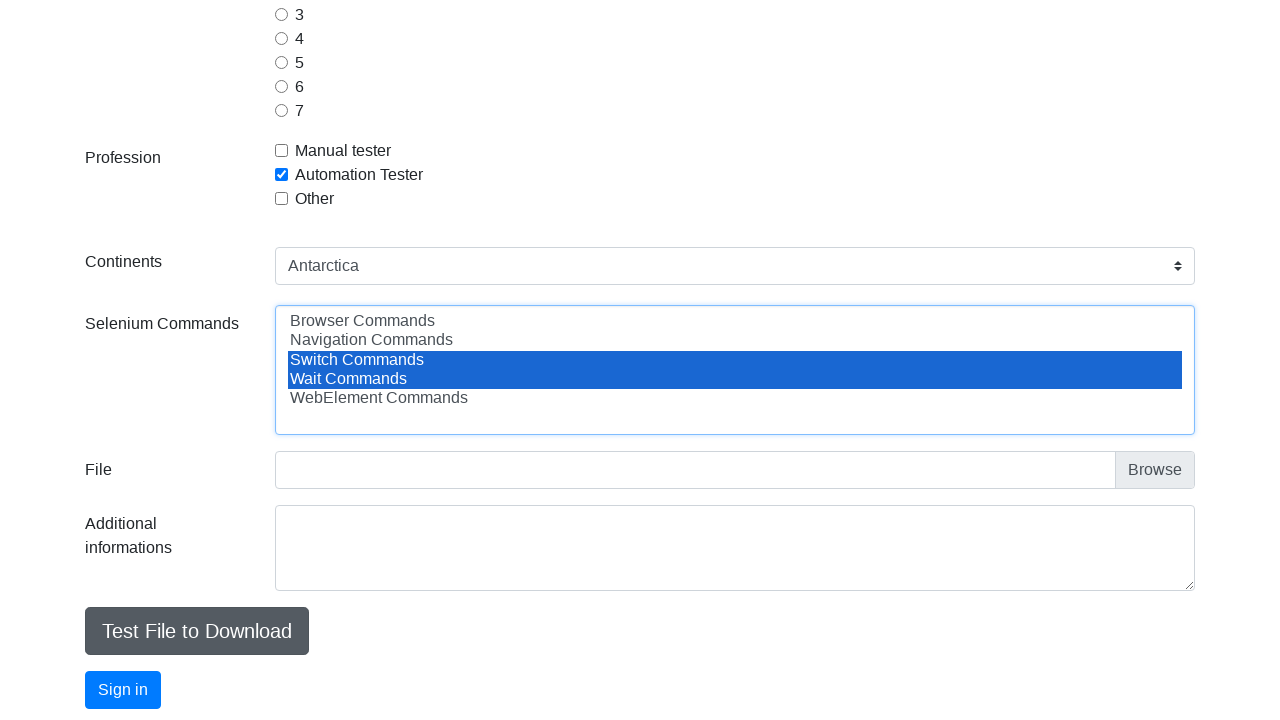

Filled additional information textarea with 'some additional information' on #additionalInformations
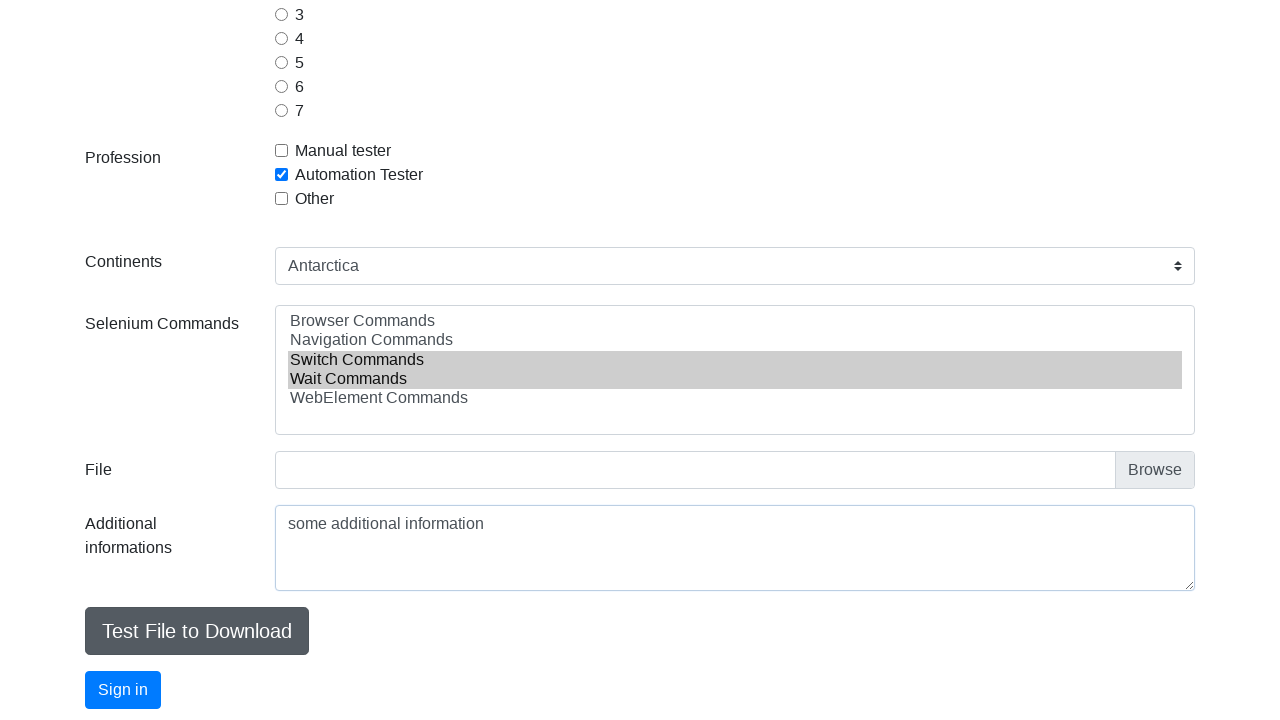

Clicked the primary submit button at (123, 690) on .btn-primary
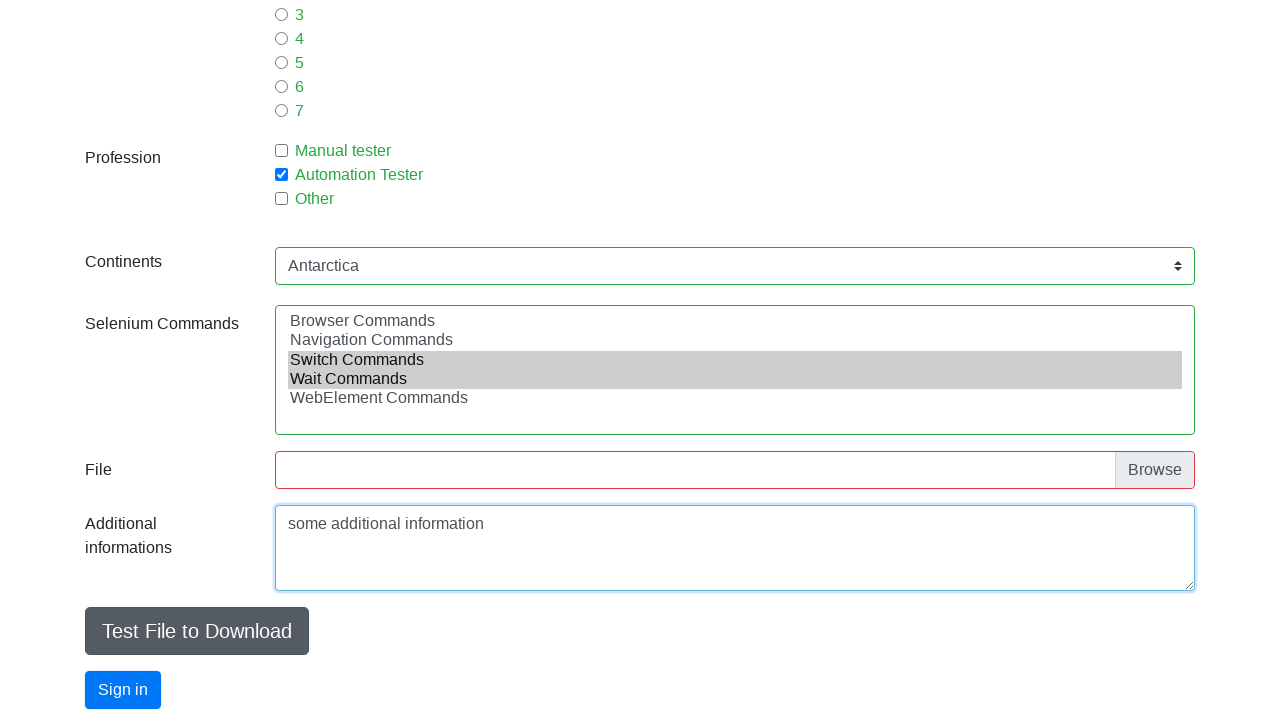

Form submission succeeded - validator message appeared
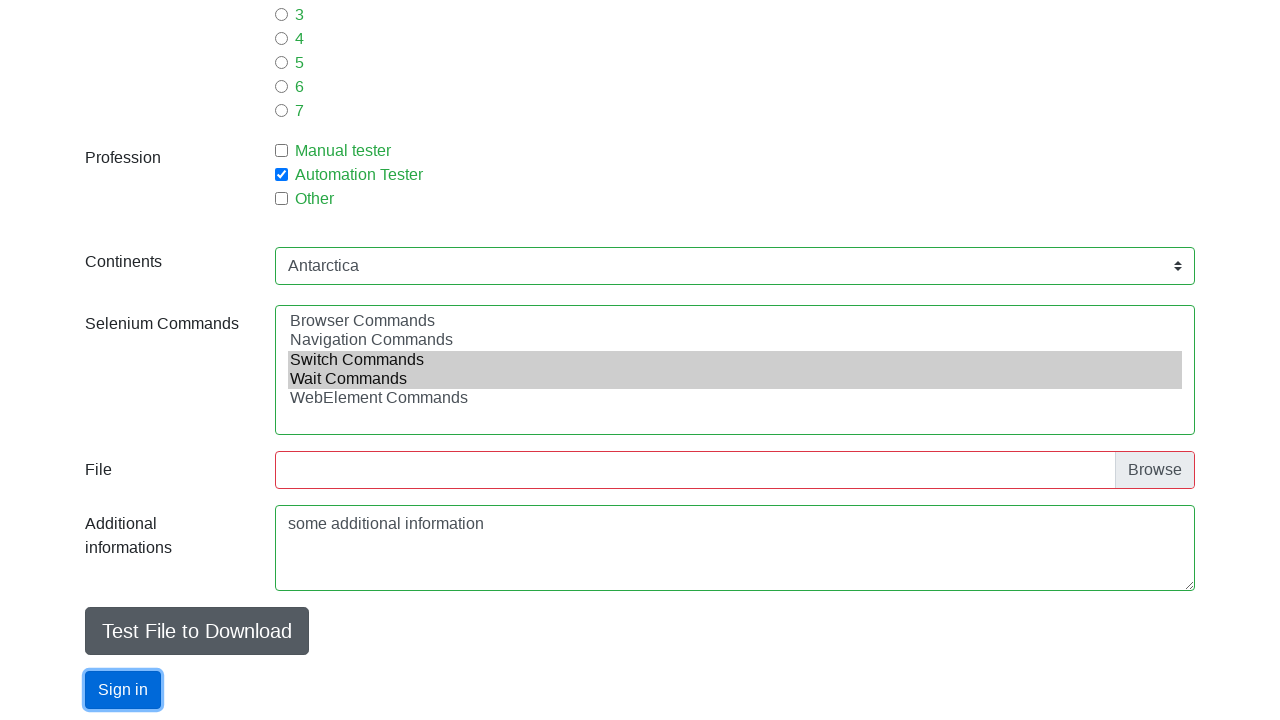

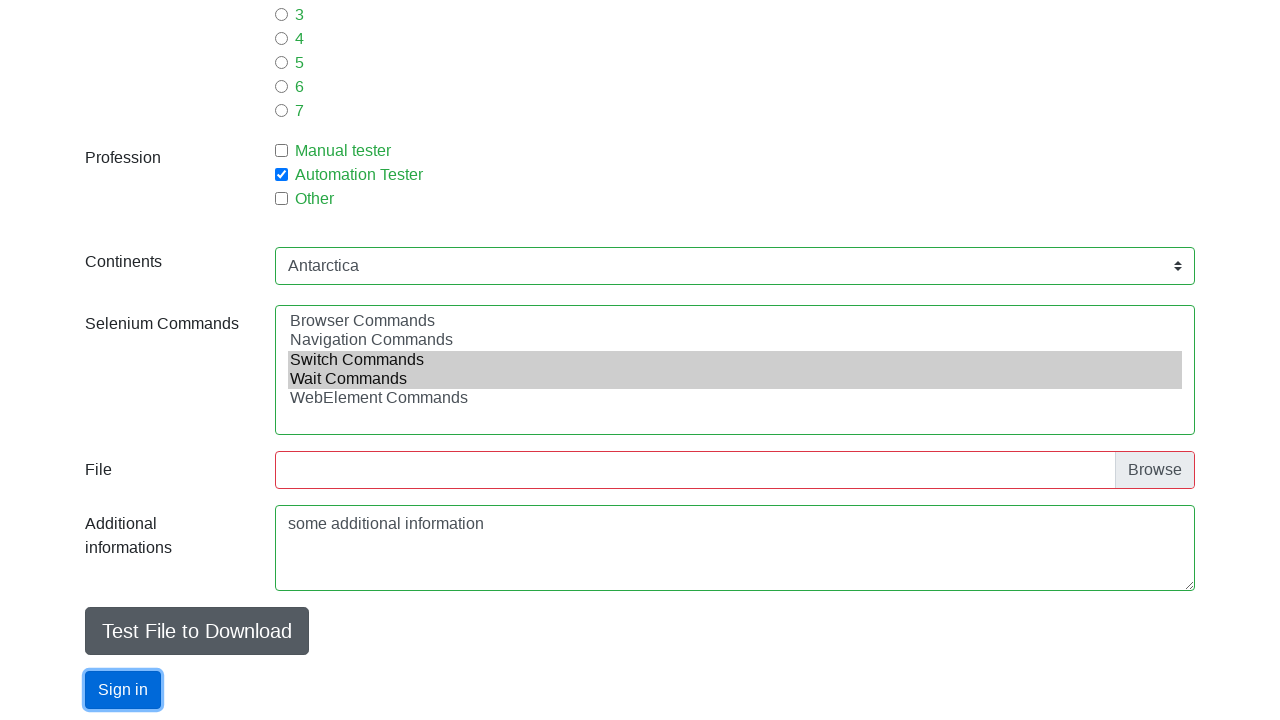